Tests JavaScript prompt dialog by clicking a button, entering text into the prompt, and accepting it

Starting URL: https://the-internet.herokuapp.com/javascript_alerts

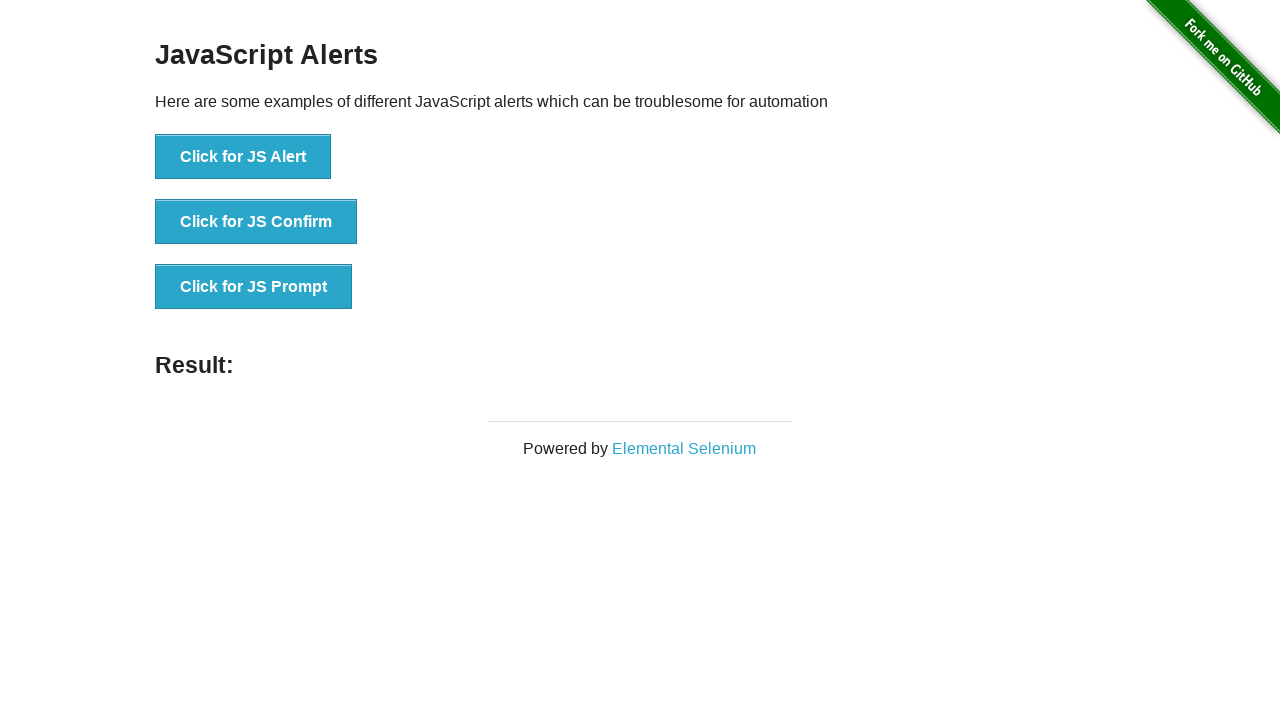

Set up dialog handler to accept prompt with text 'Mila'
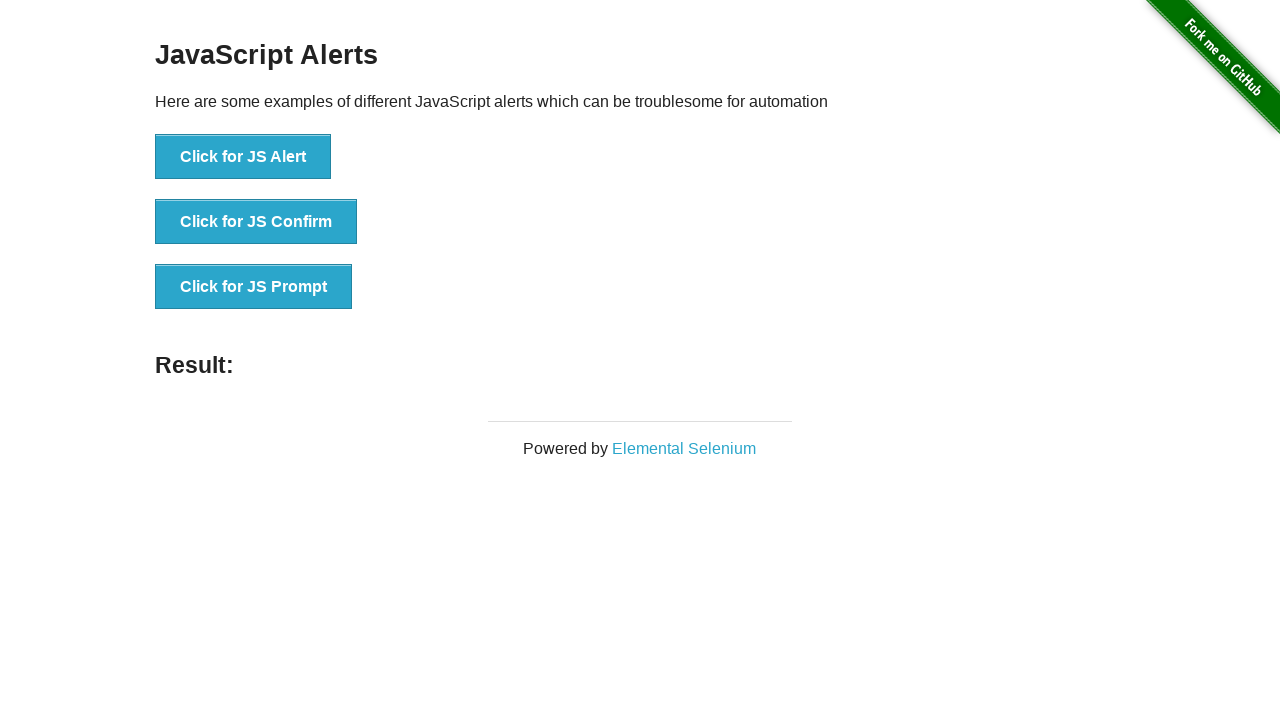

Clicked 'Click for JS Prompt' button at (254, 287) on xpath=//button[.='Click for JS Prompt']
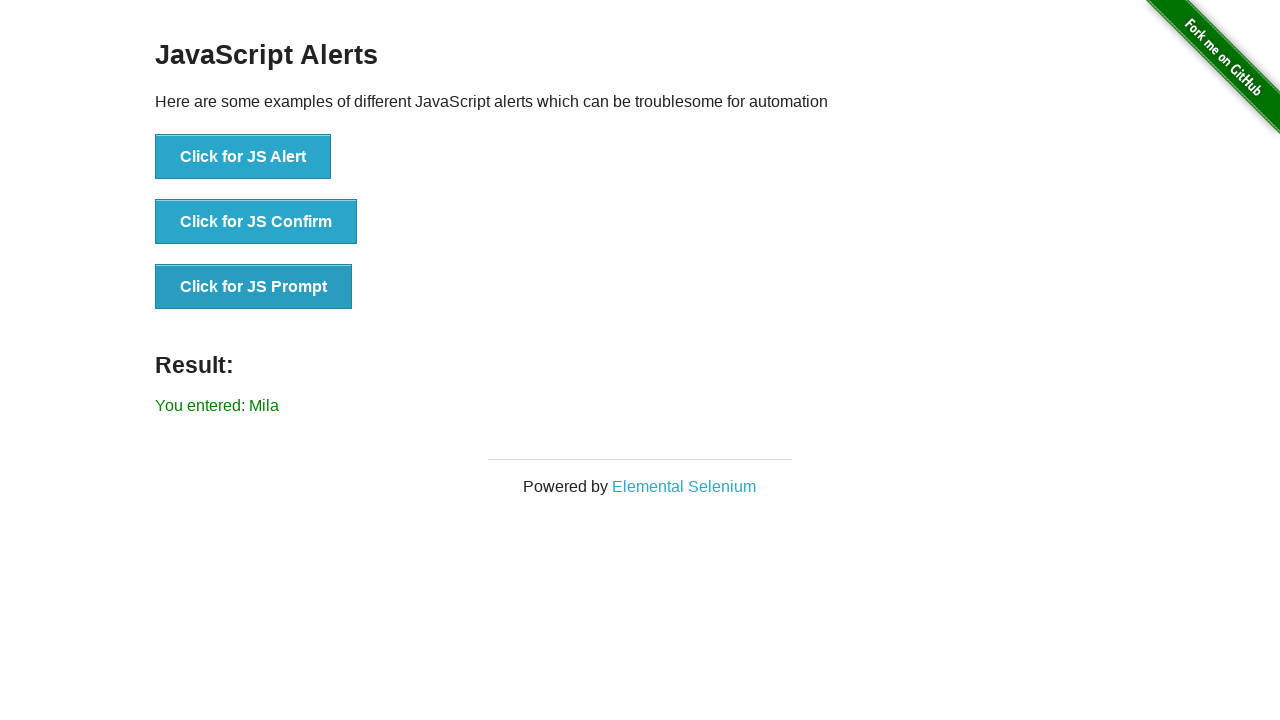

Waited for result element to appear
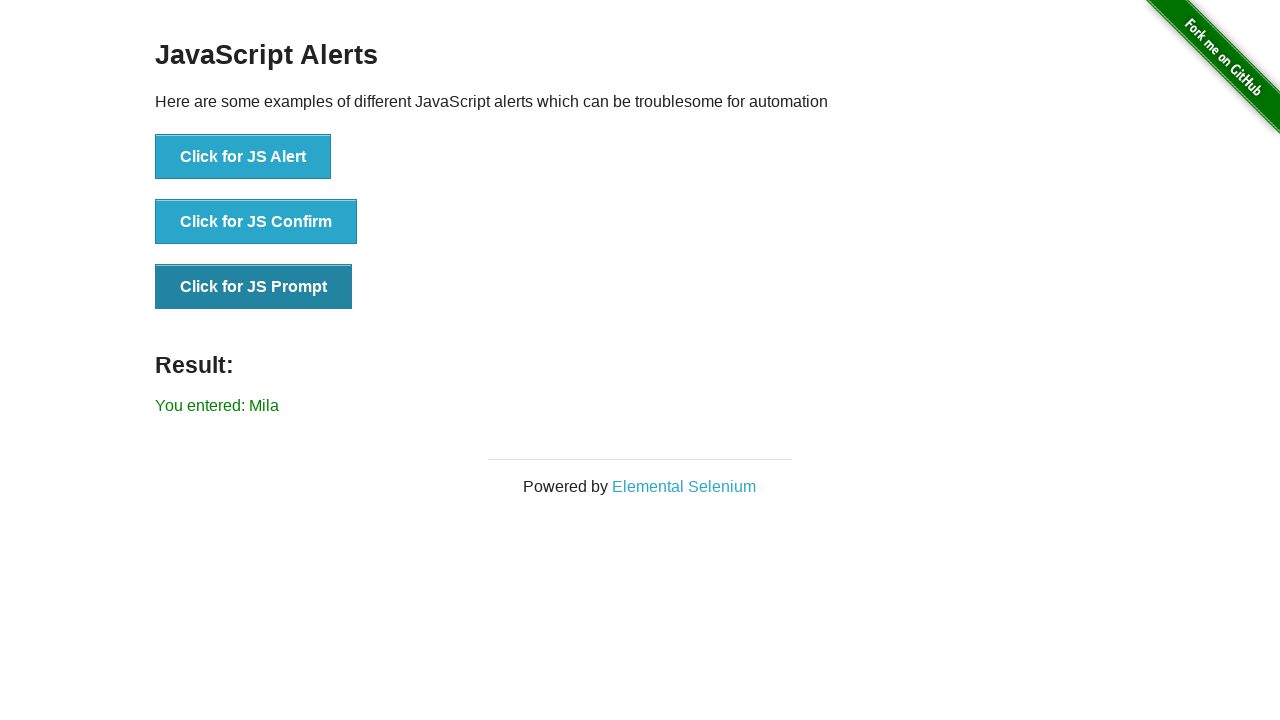

Retrieved result text from result element
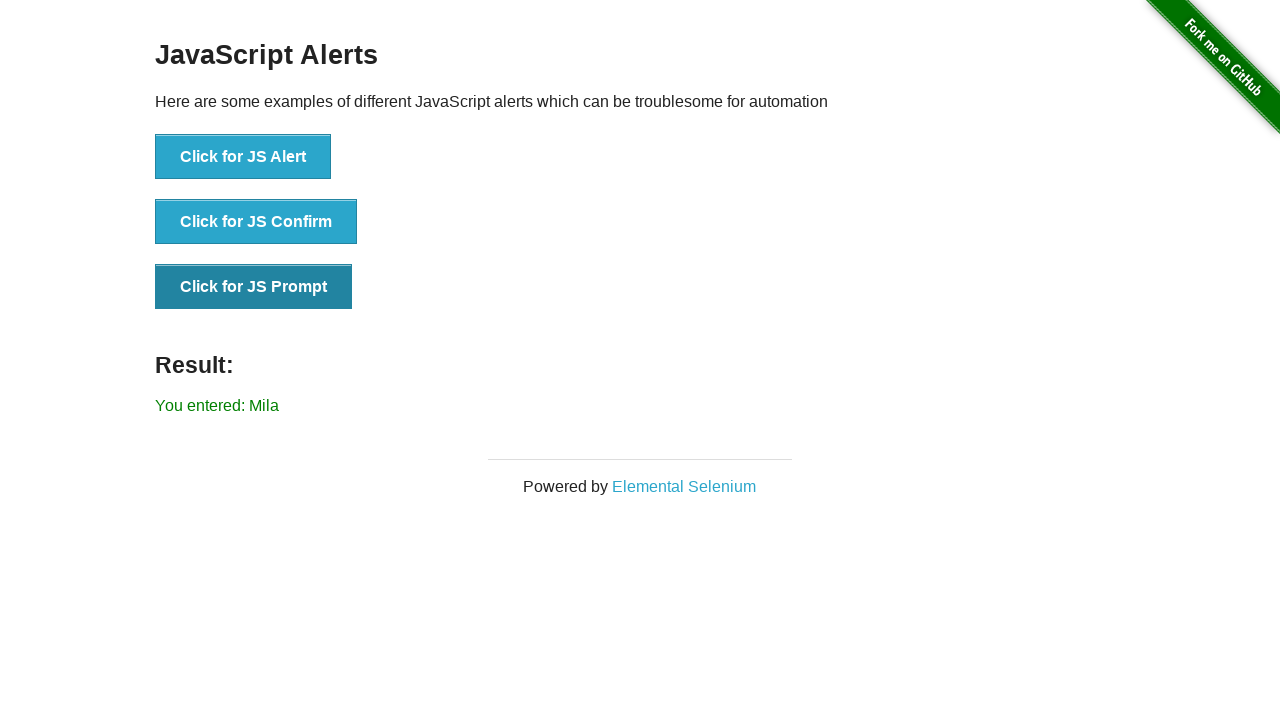

Assertion passed: result text matches 'You entered: Mila'
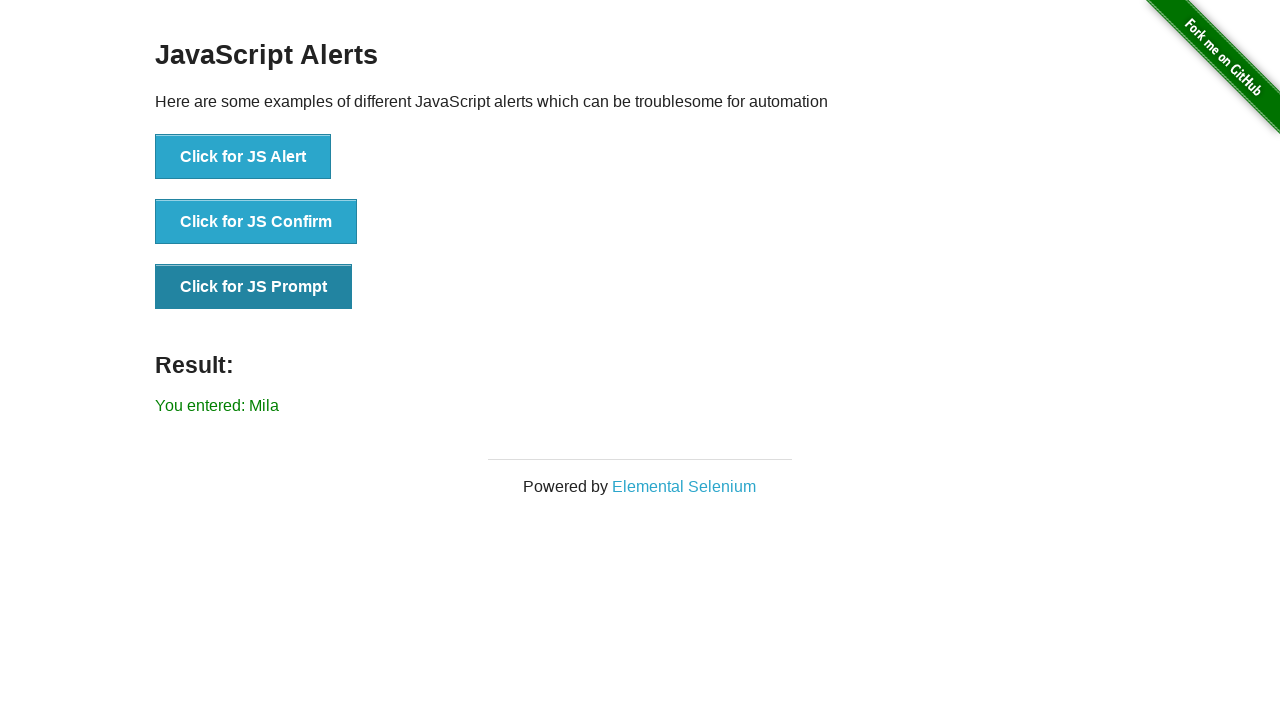

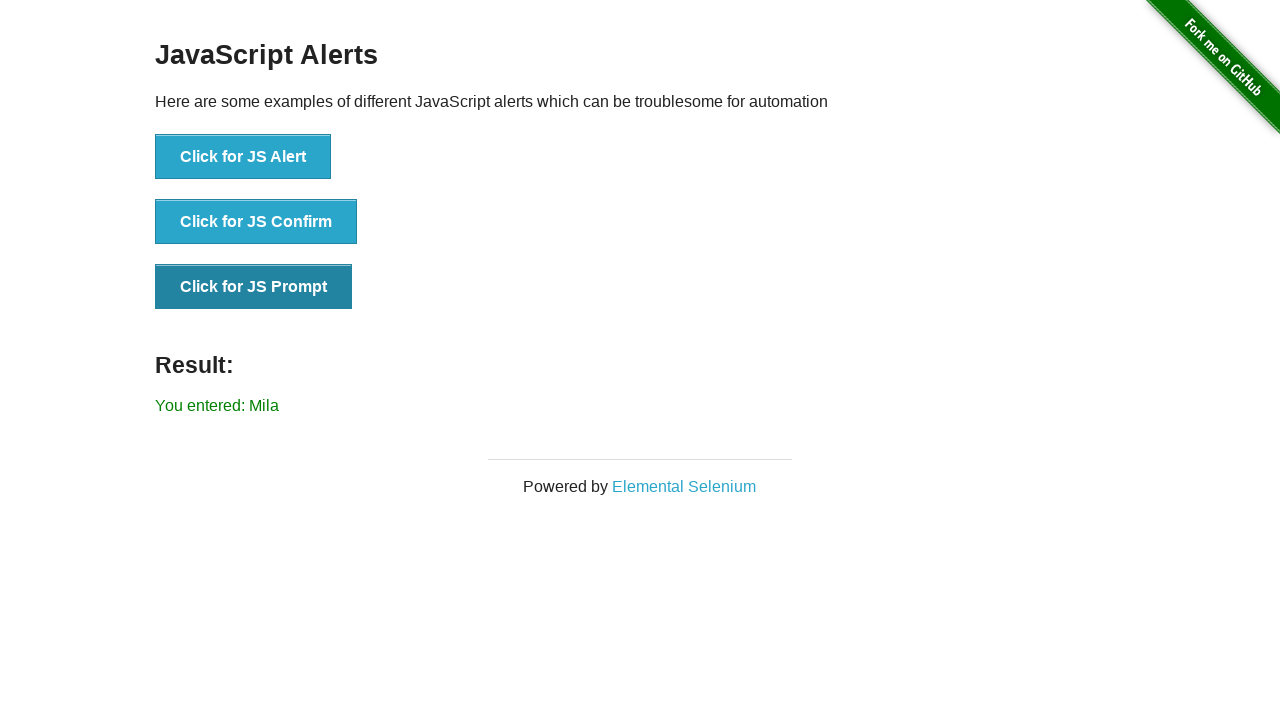